Tests an explicit wait scenario where the script waits for a price to change to $100, then clicks a book button, calculates a mathematical answer based on a displayed value, and submits the answer.

Starting URL: http://suninjuly.github.io/explicit_wait2.html

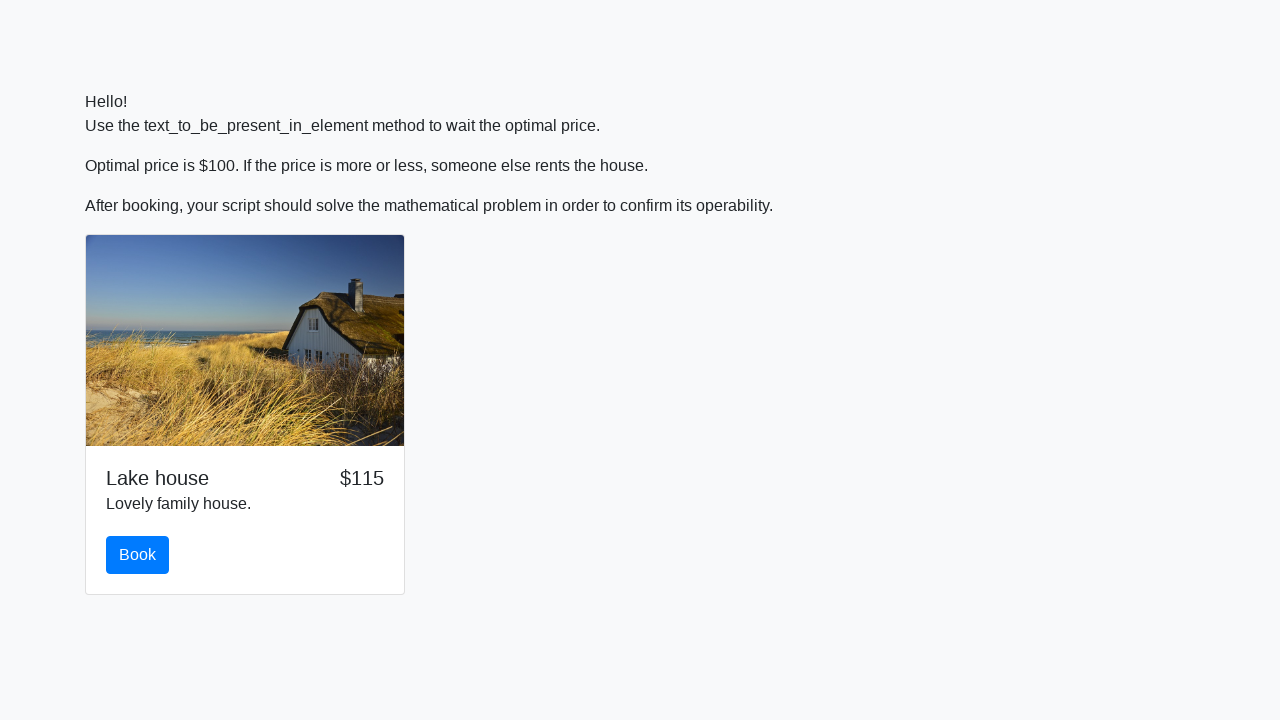

Waited for price to change to $100
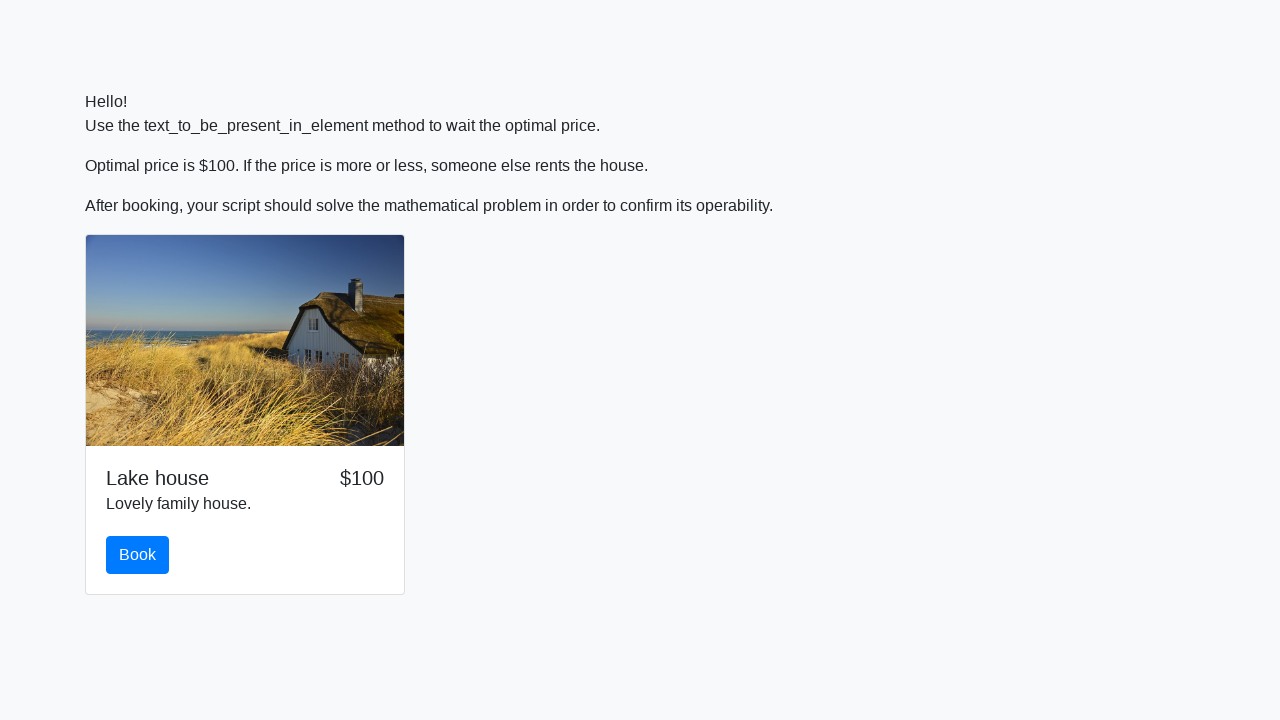

Clicked the book button at (138, 555) on #book
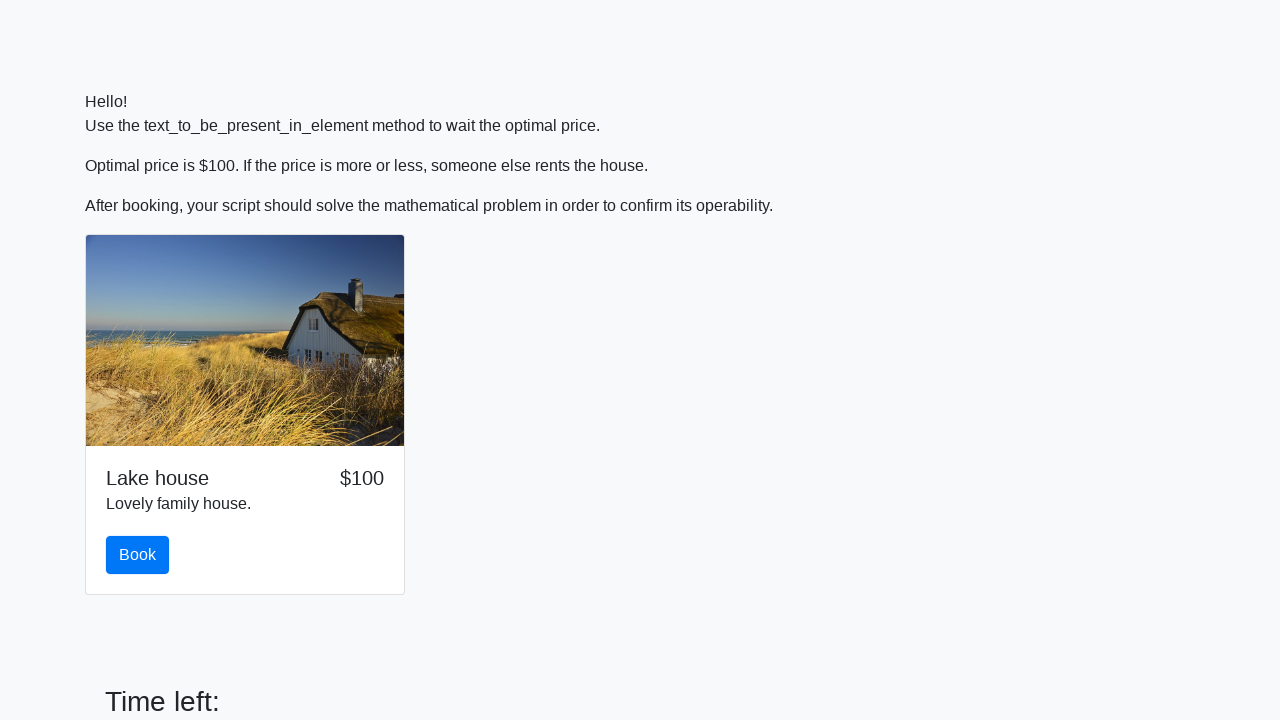

Retrieved input value from the page
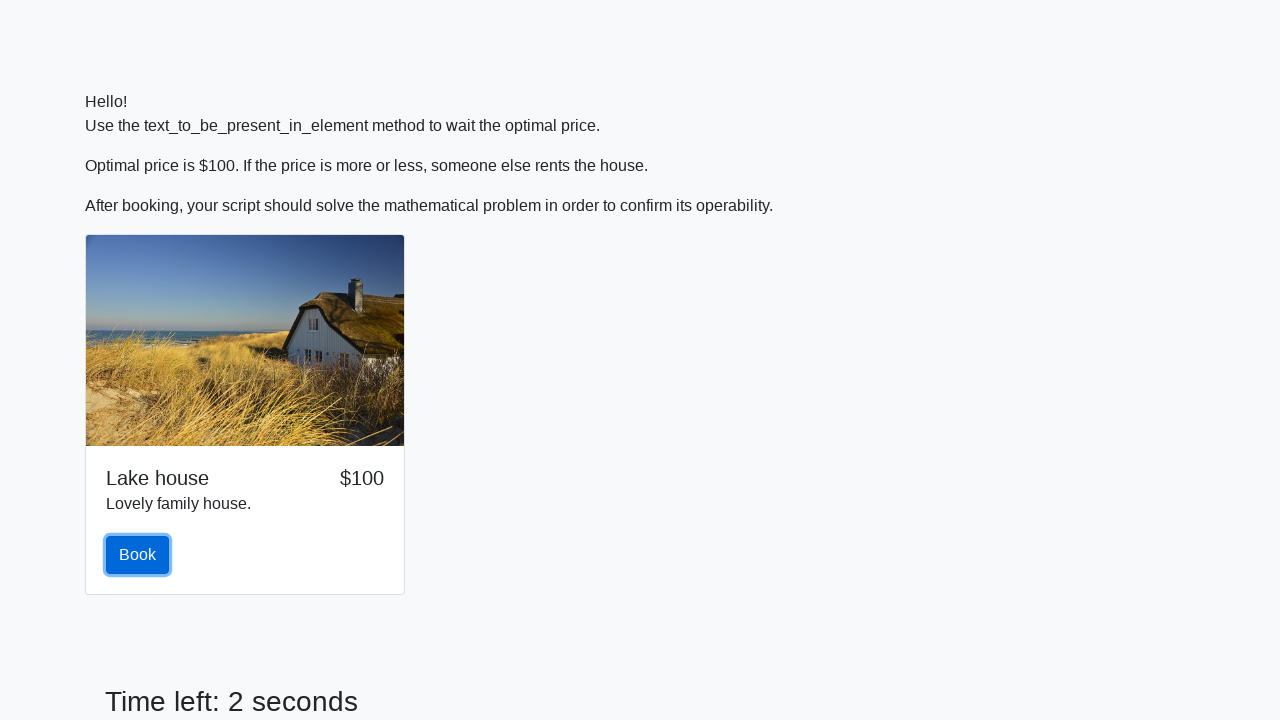

Calculated mathematical answer based on input value: 2.323412902851447
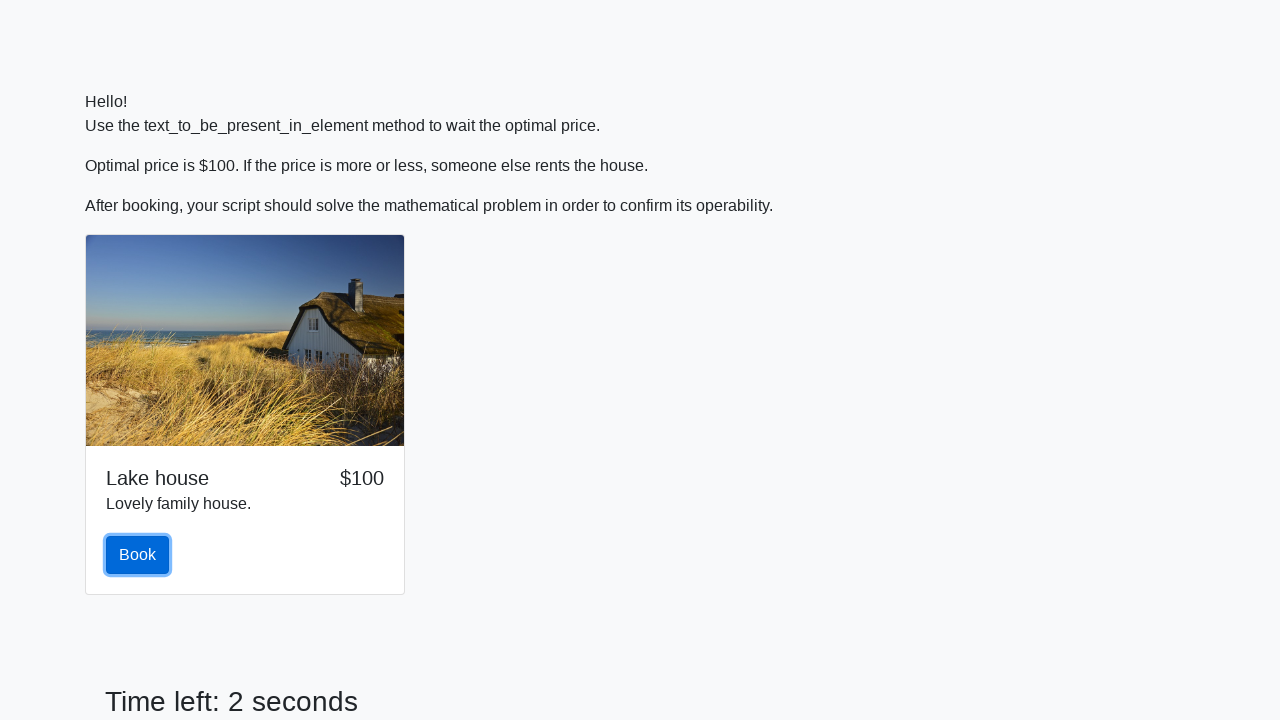

Filled answer field with calculated value on #answer
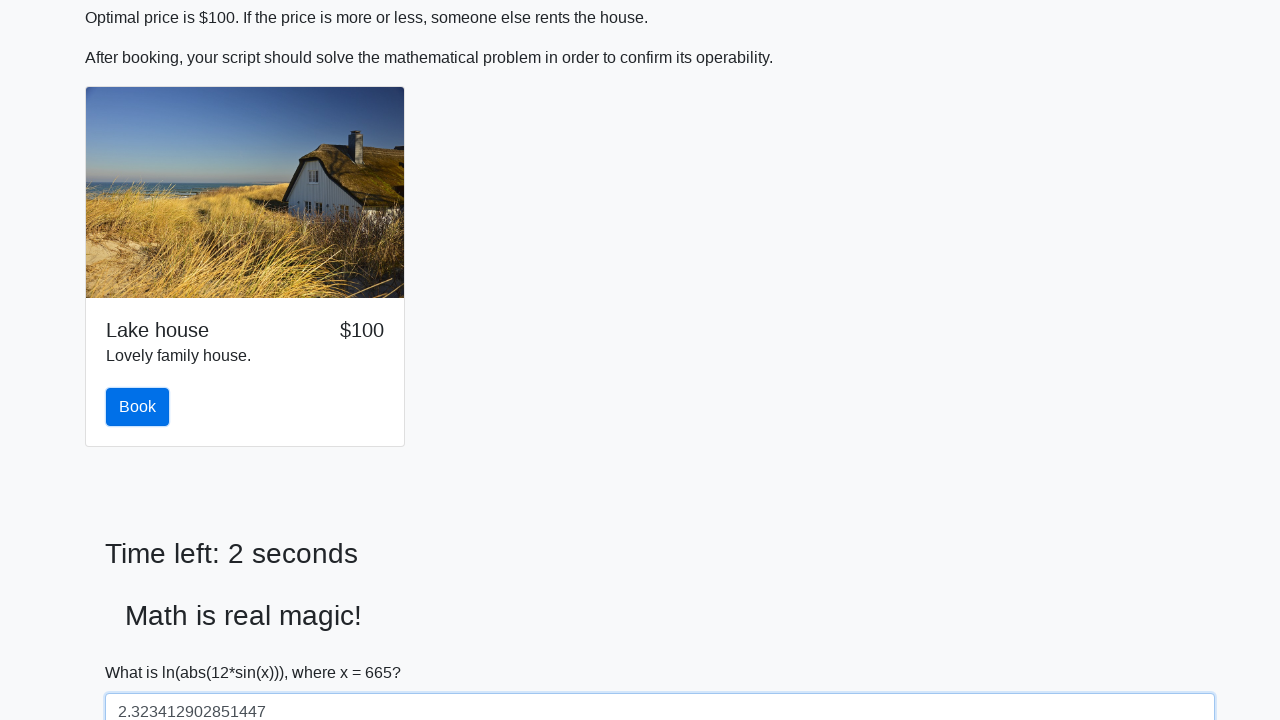

Clicked the solve button to submit answer at (143, 651) on #solve
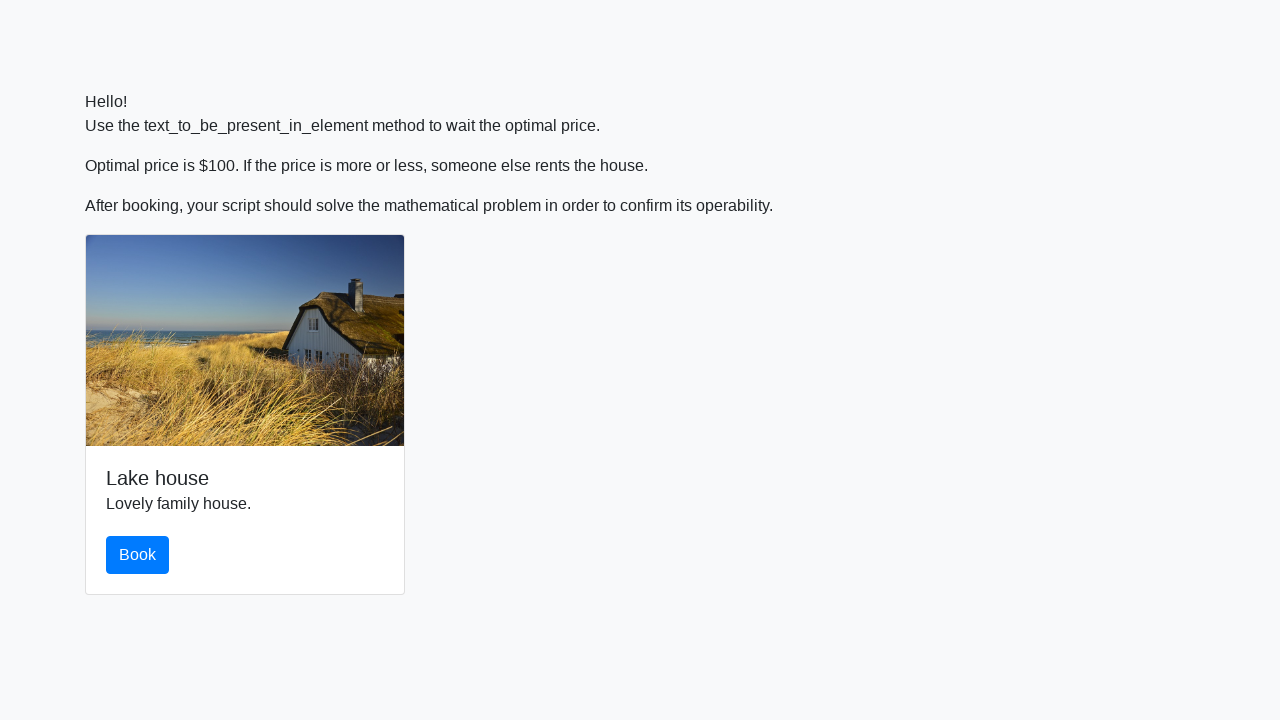

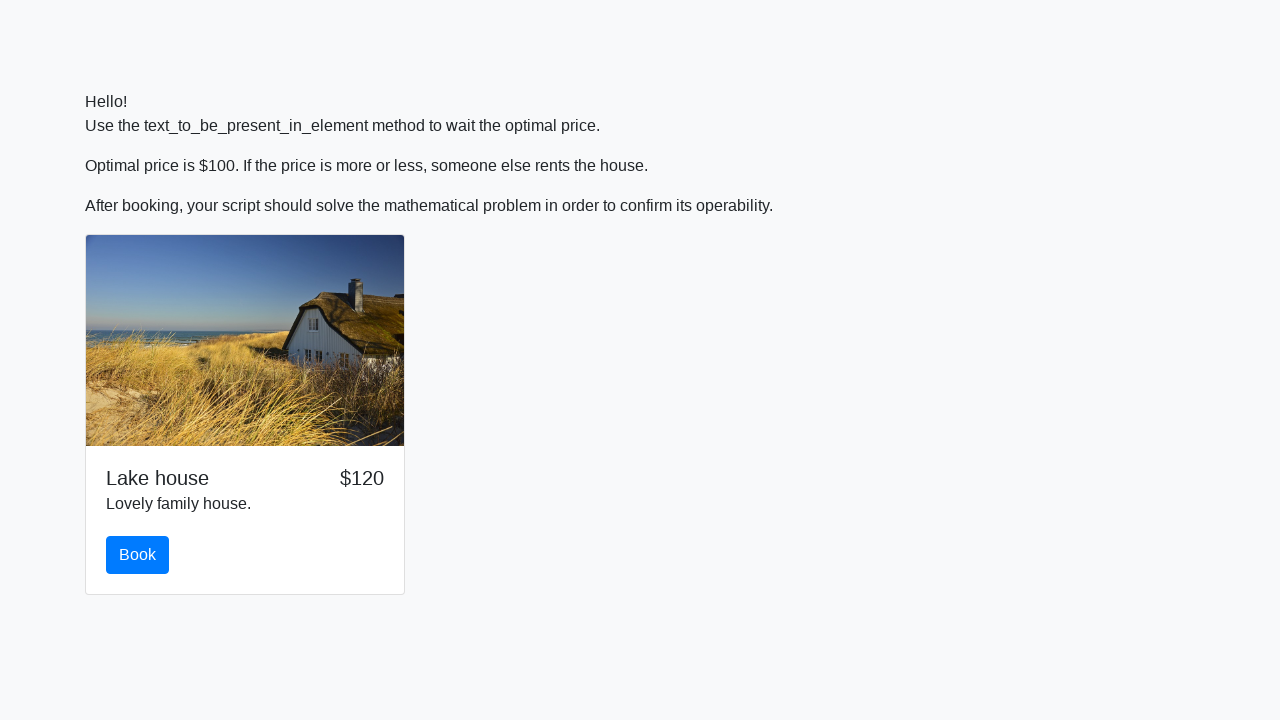